Tests jQuery UI drag-and-drop functionality by dragging an element to a droppable area within an iframe and verifying the color change

Starting URL: https://jqueryui.com/droppable/

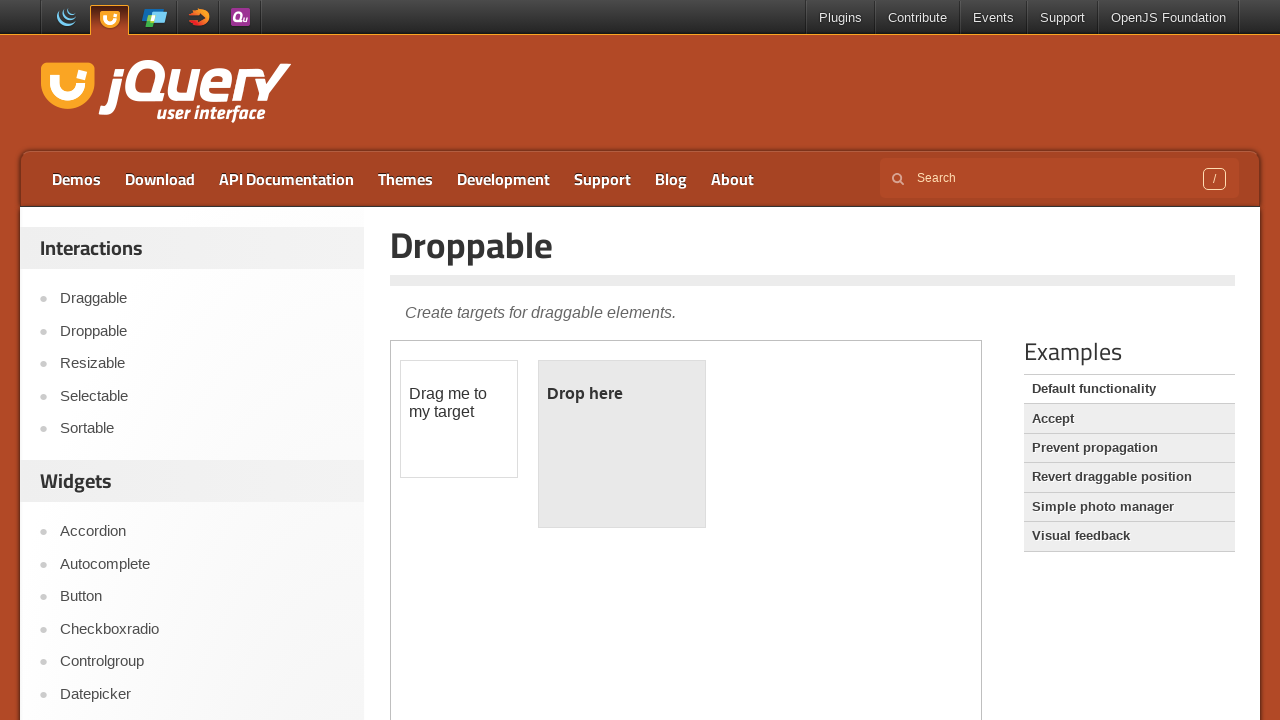

Located the demo iframe containing drag-and-drop elements
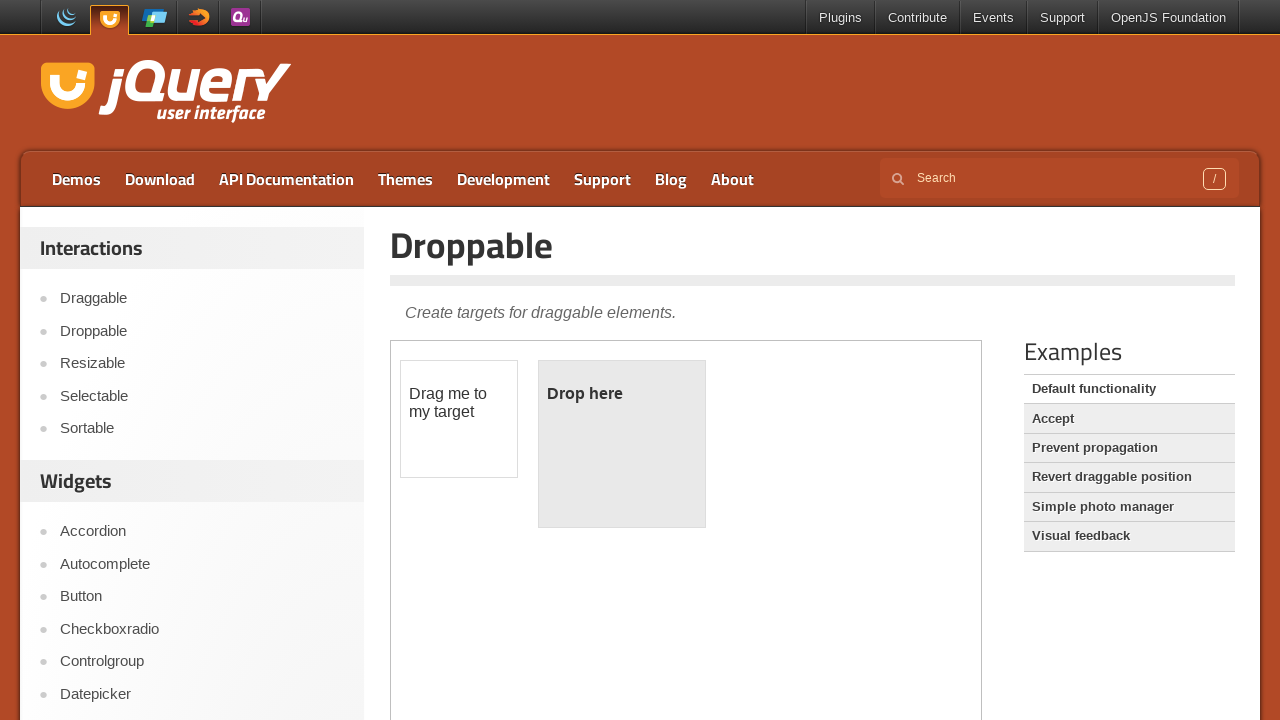

Located the draggable element
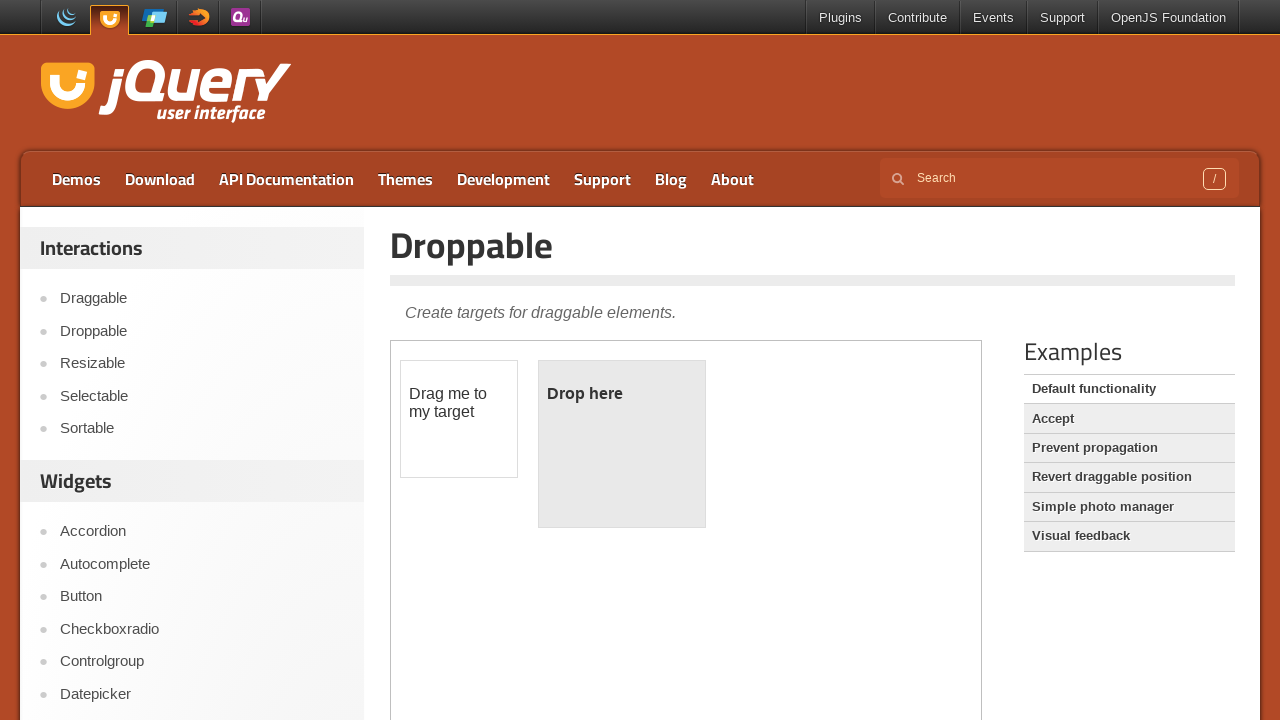

Located the droppable element
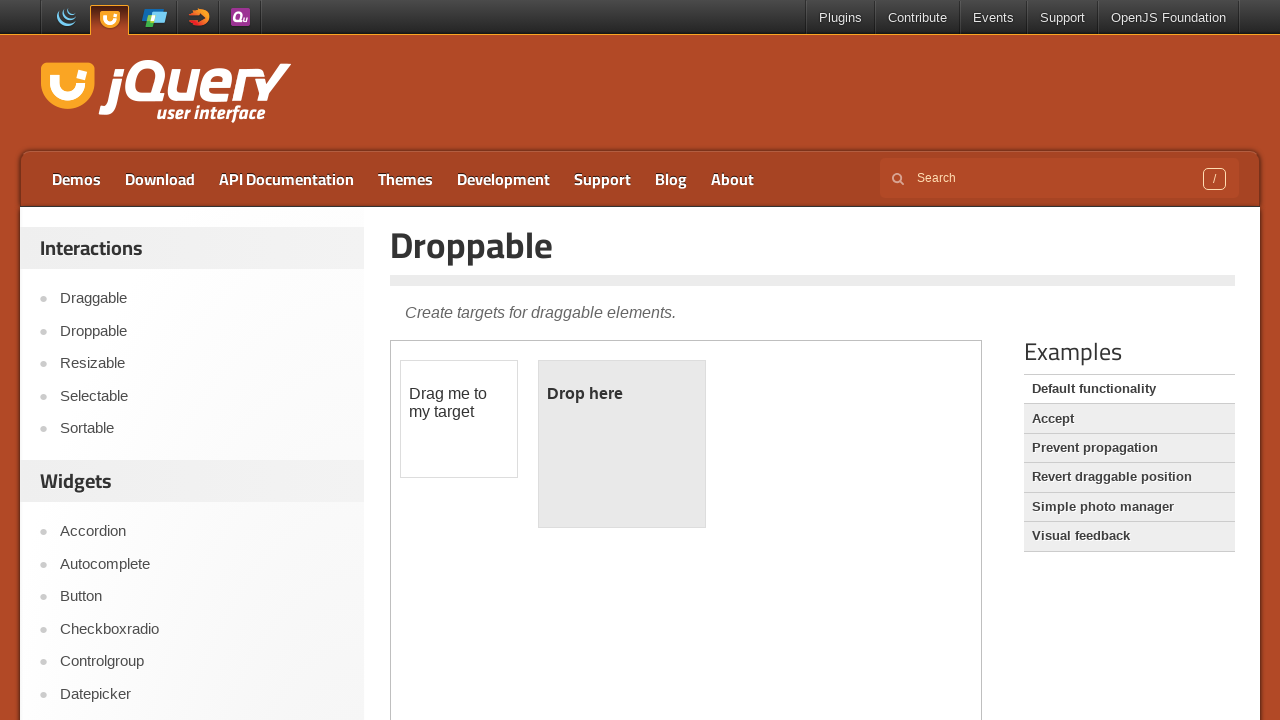

Dragged the draggable element to the droppable area at (622, 444)
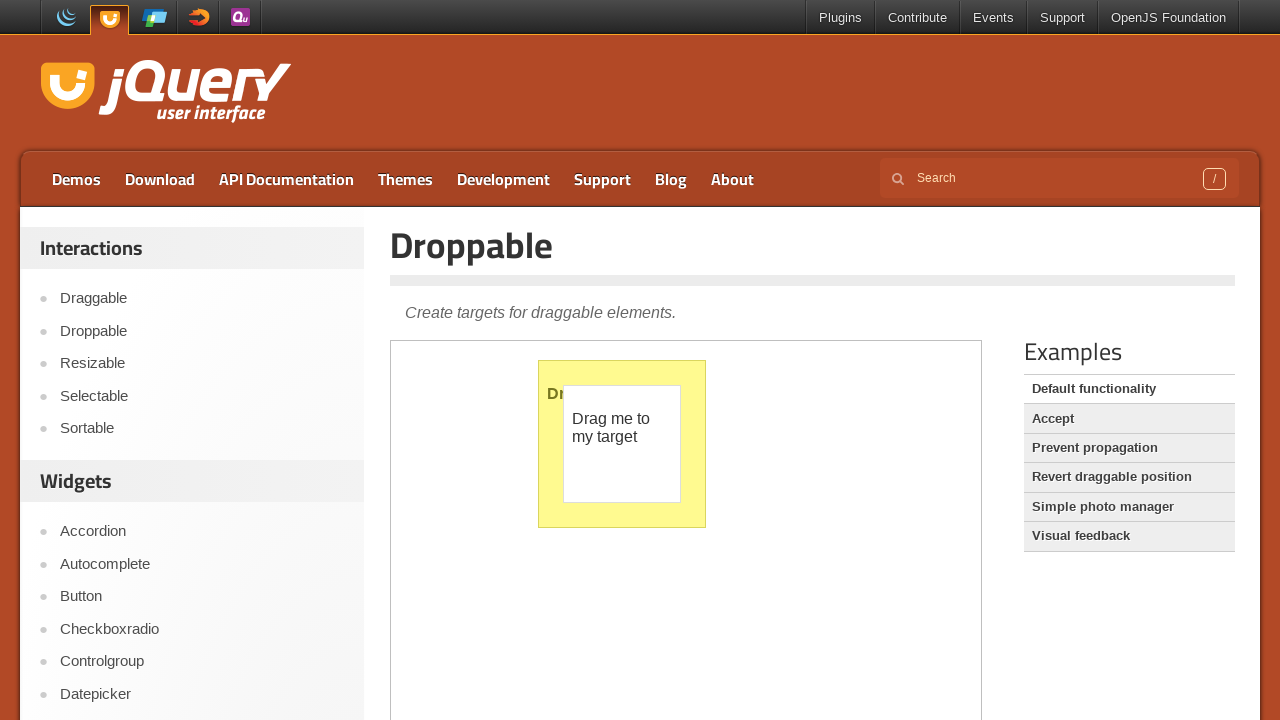

Located the droppable element for verification
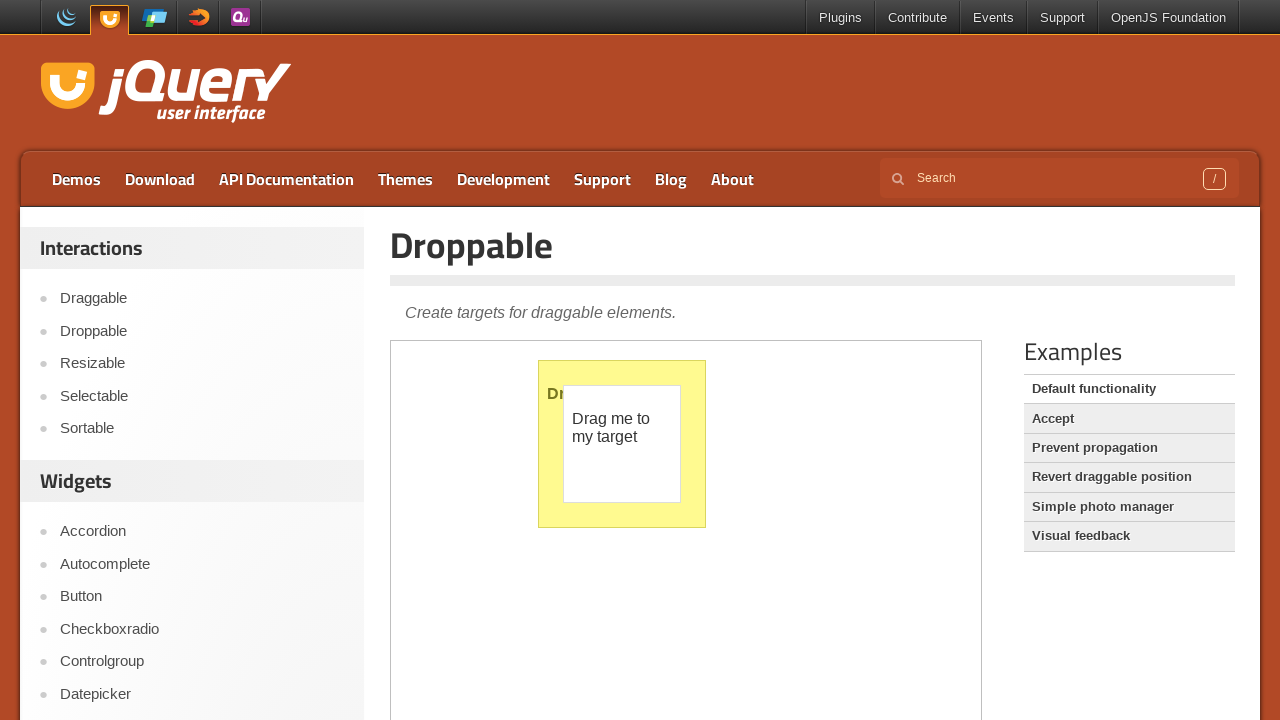

Retrieved background color after drop: rgb(255, 250, 144)
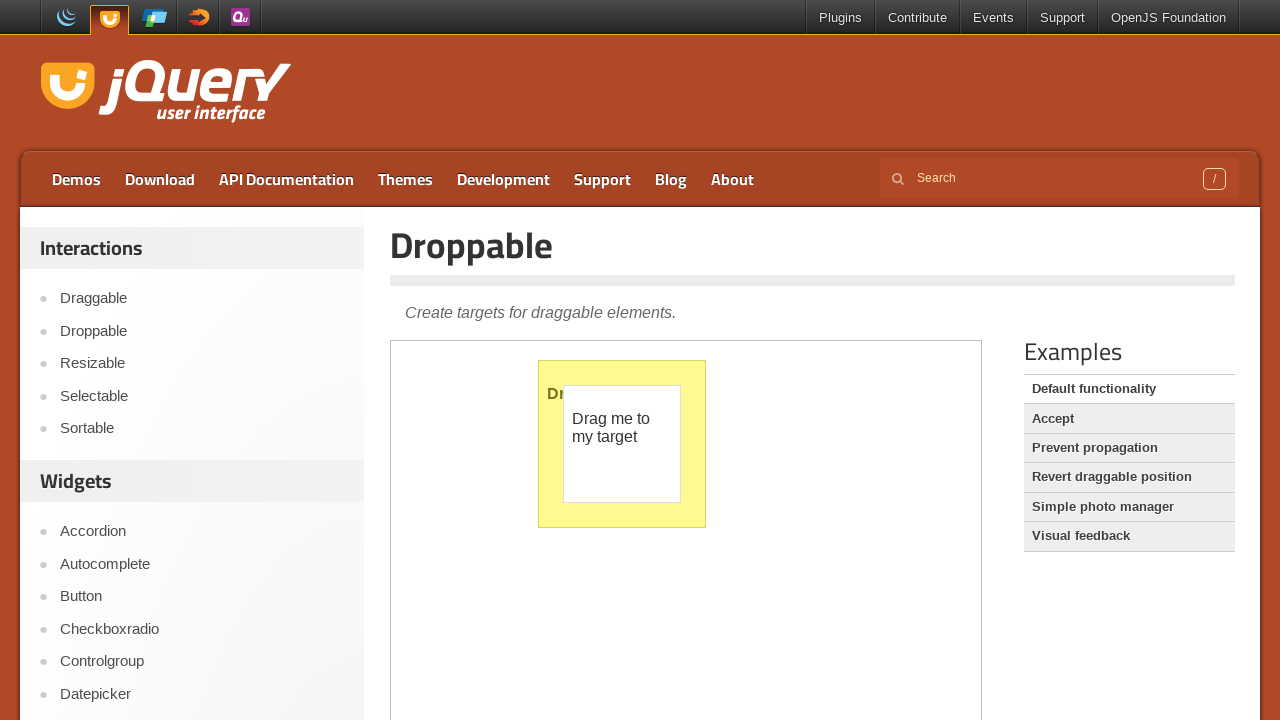

Printed background color verification result
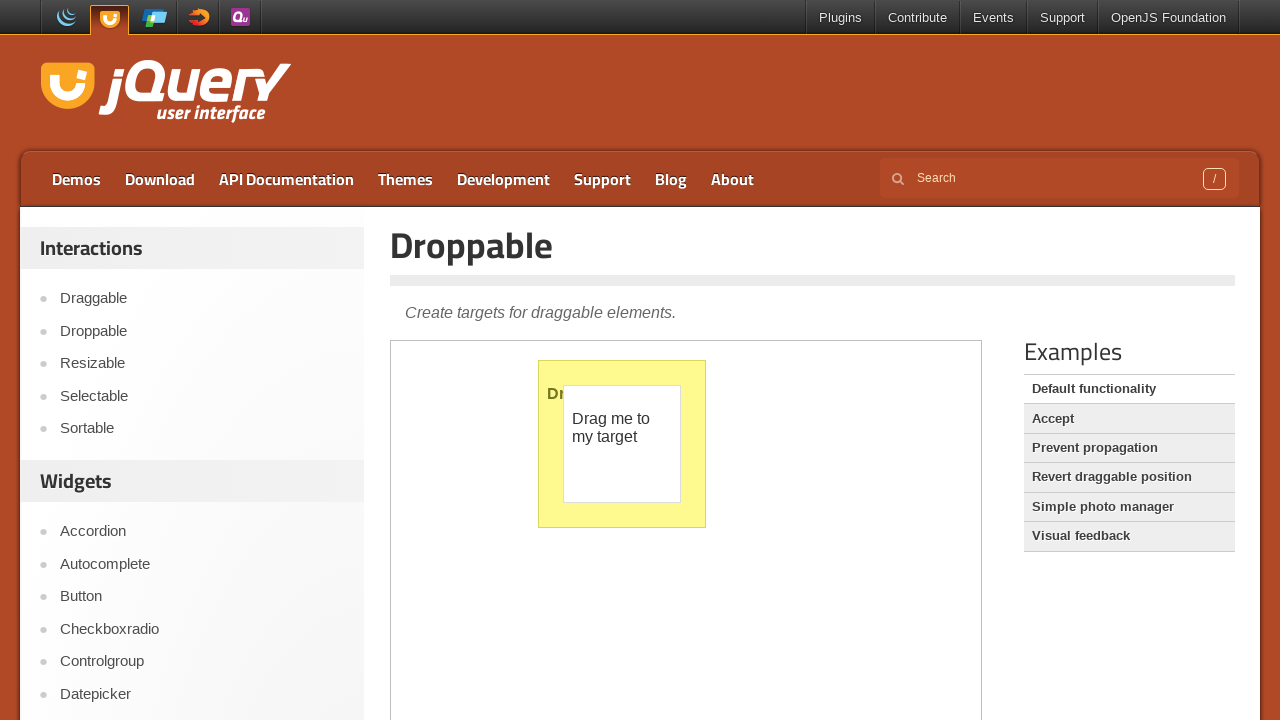

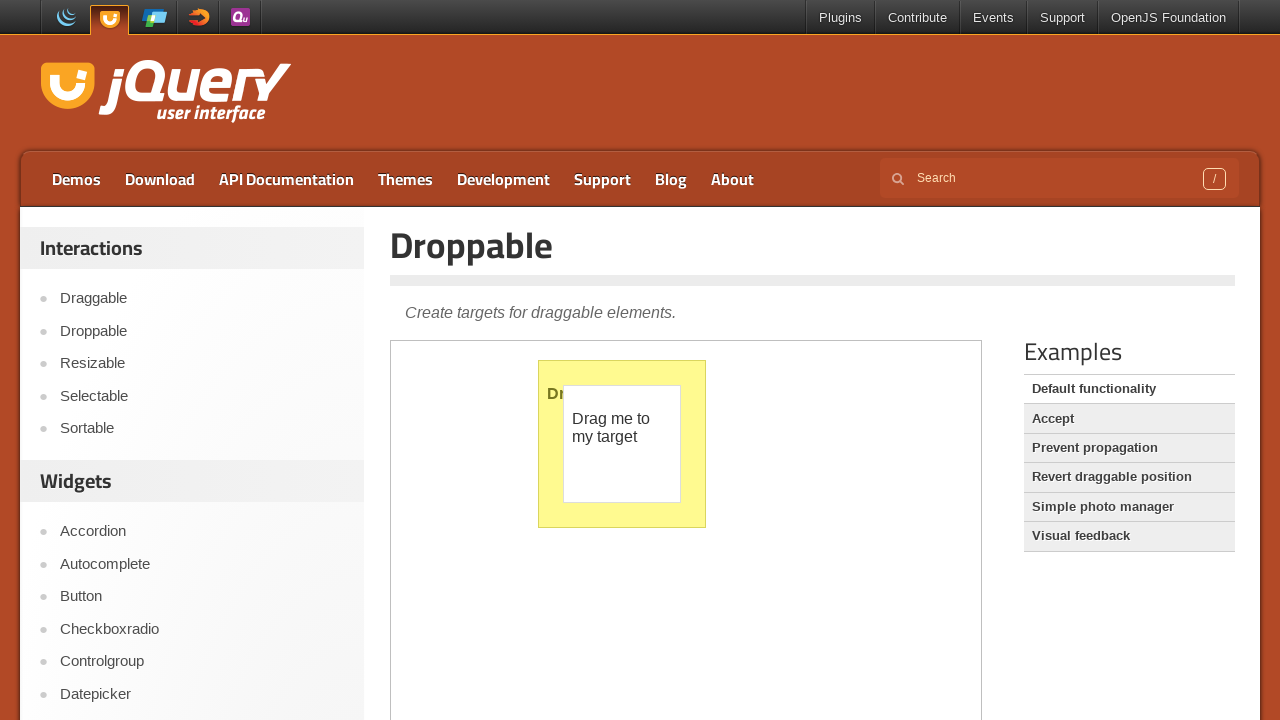